Tests Browse APIs button navigates to Browse APIs section (Firefox version)

Starting URL: https://api.nasa.gov/

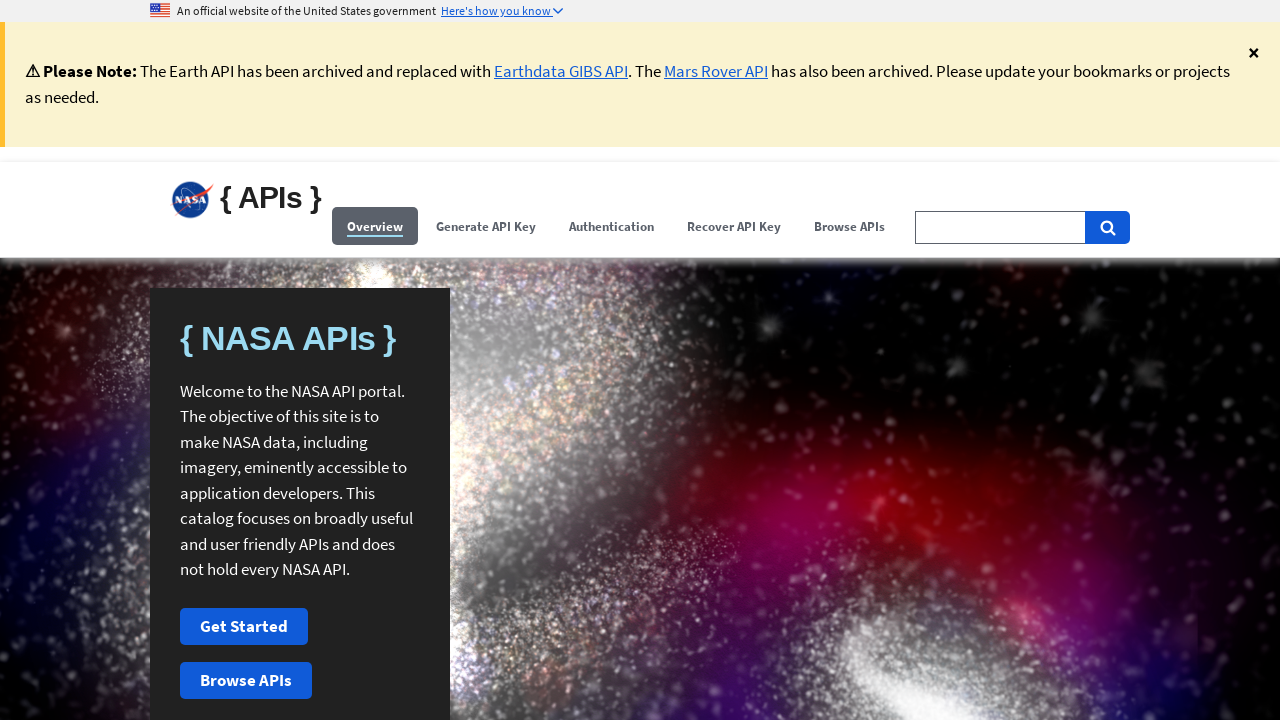

NASA favicon loaded, page ready
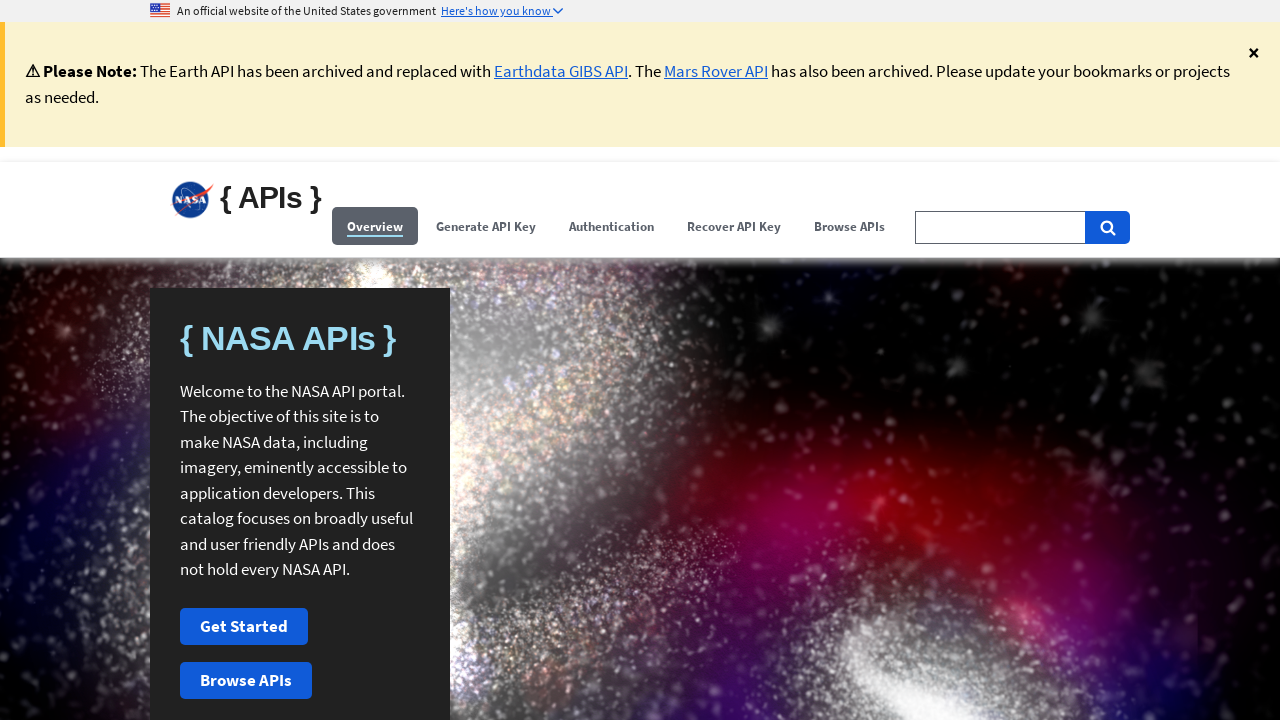

Clicked Browse APIs button at (246, 681) on xpath=//button[contains(.,'Browse APIs')]
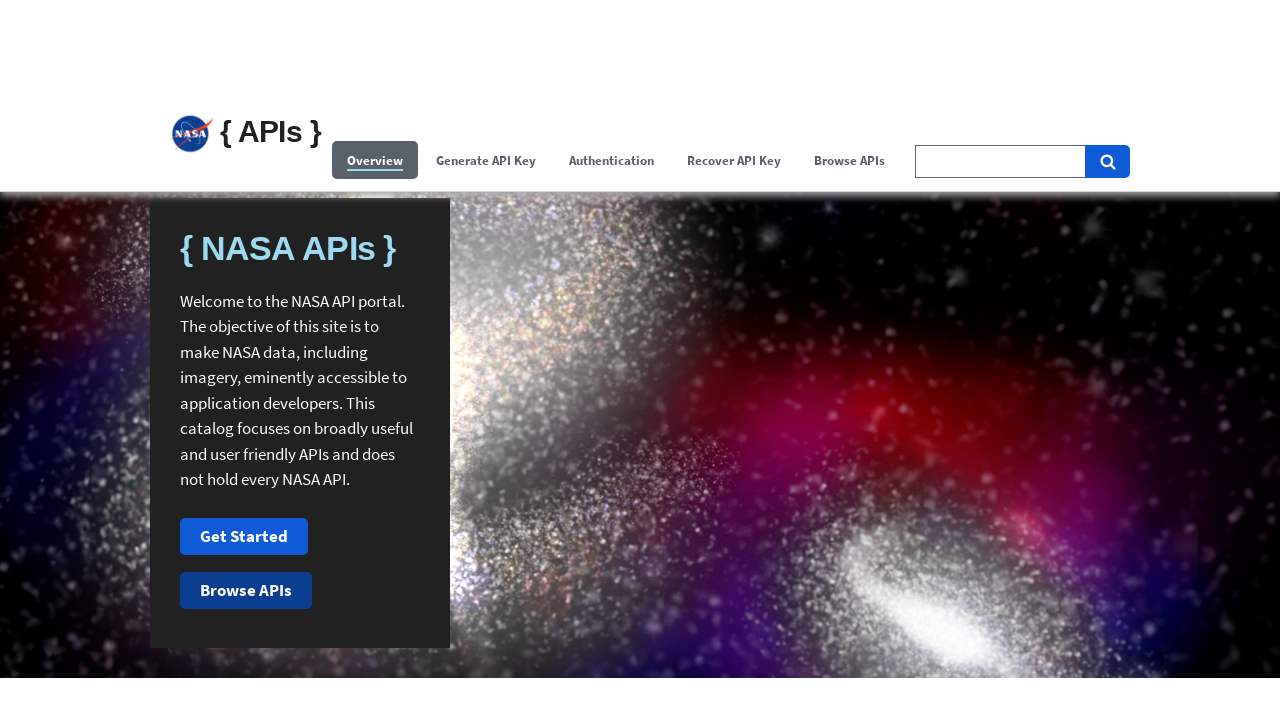

Browse APIs section heading appeared on page
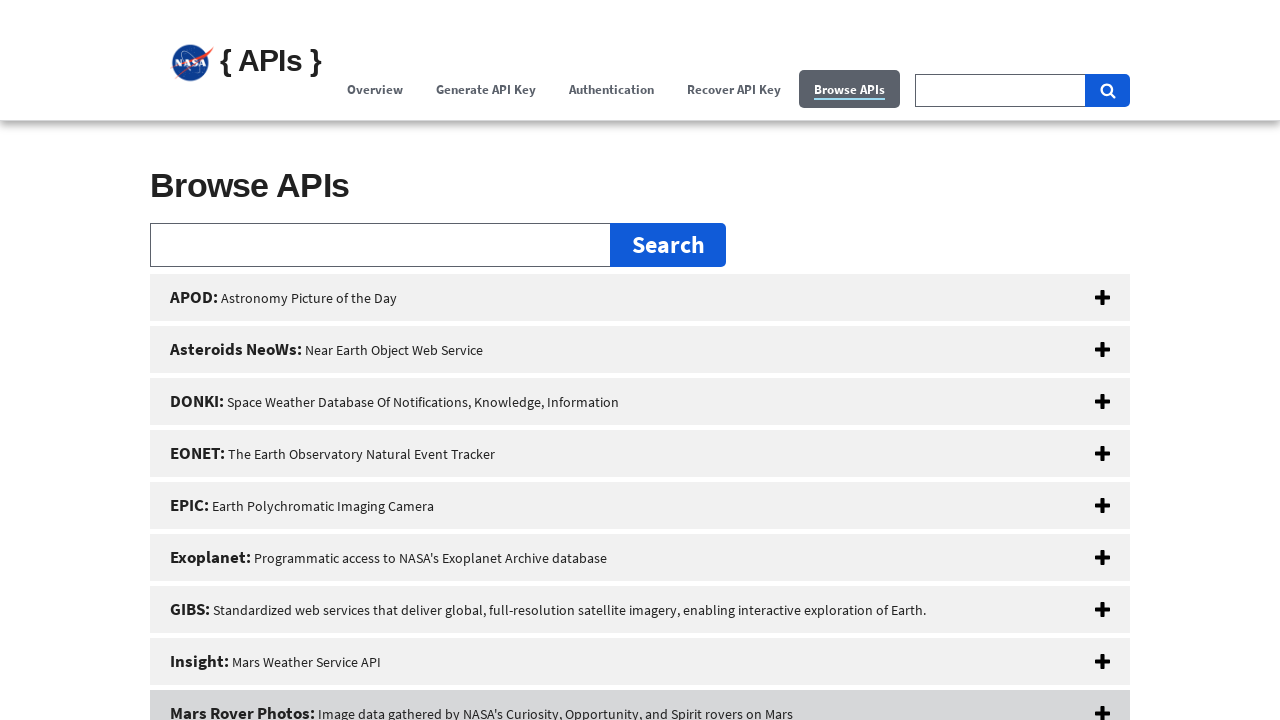

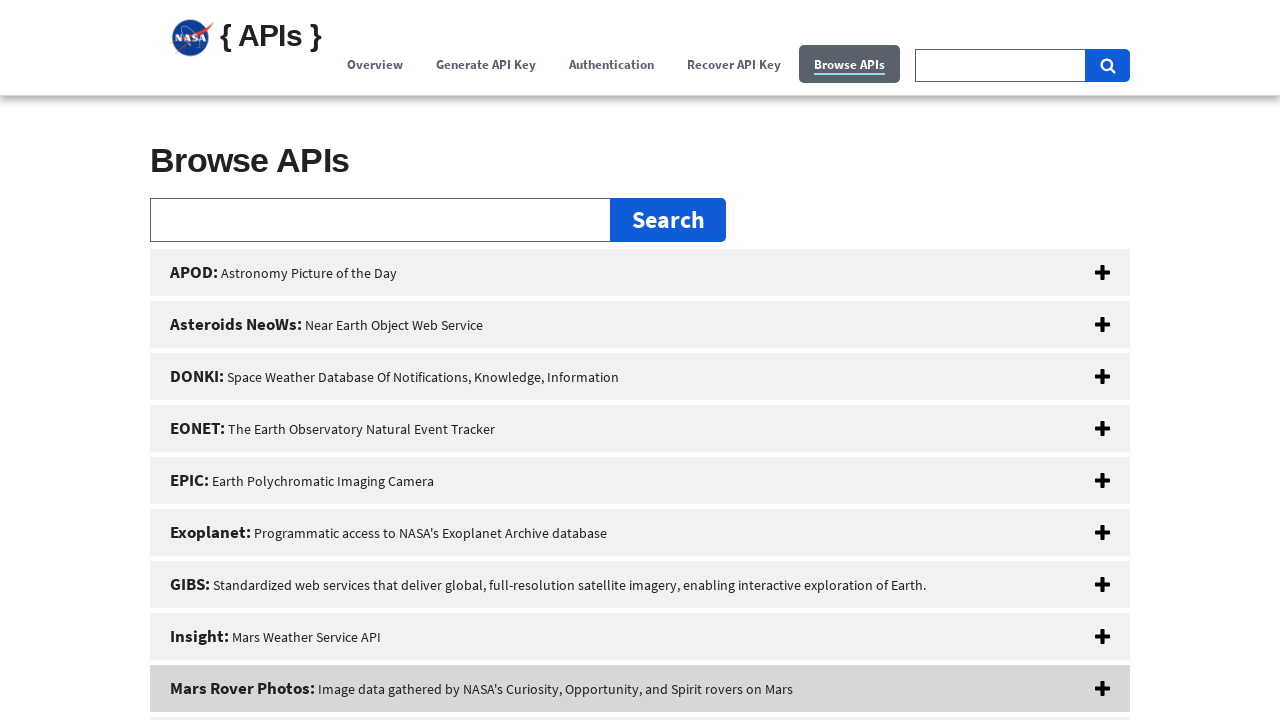